Tests e-commerce cart functionality by adding multiple vegetable products to cart and proceeding to checkout

Starting URL: https://rahulshettyacademy.com/seleniumPractise/

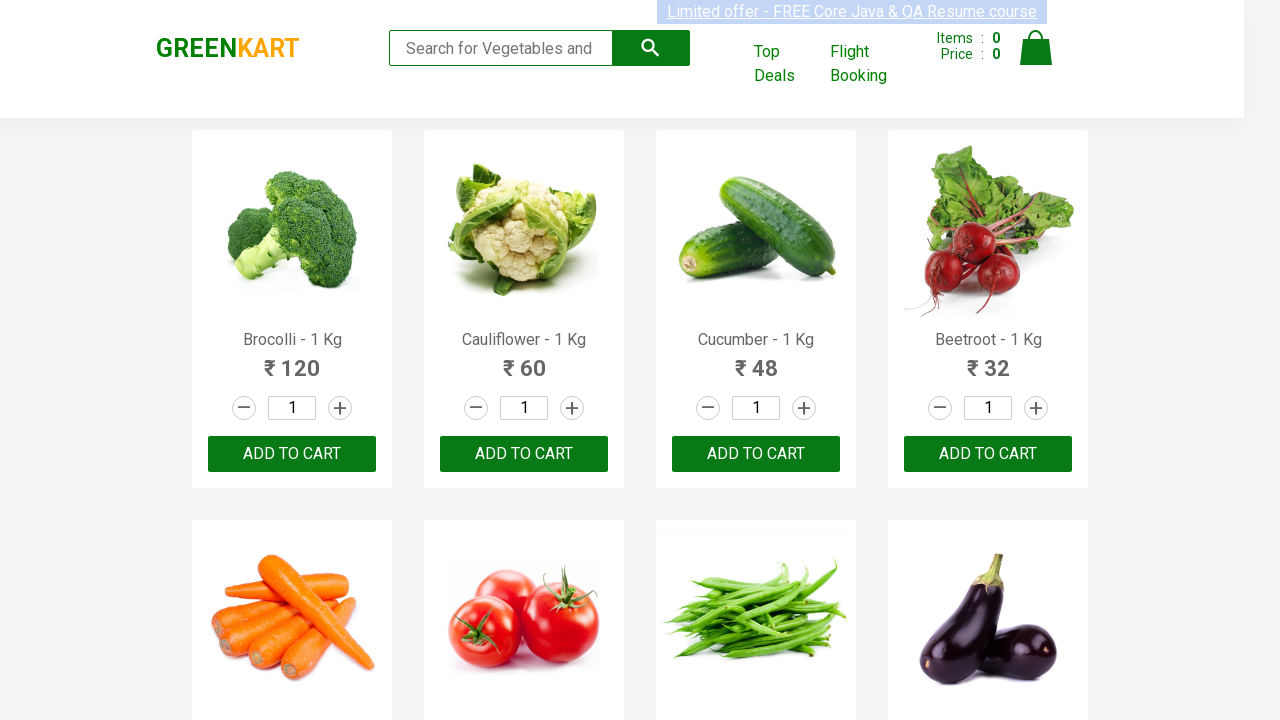

Retrieved all product elements from the page
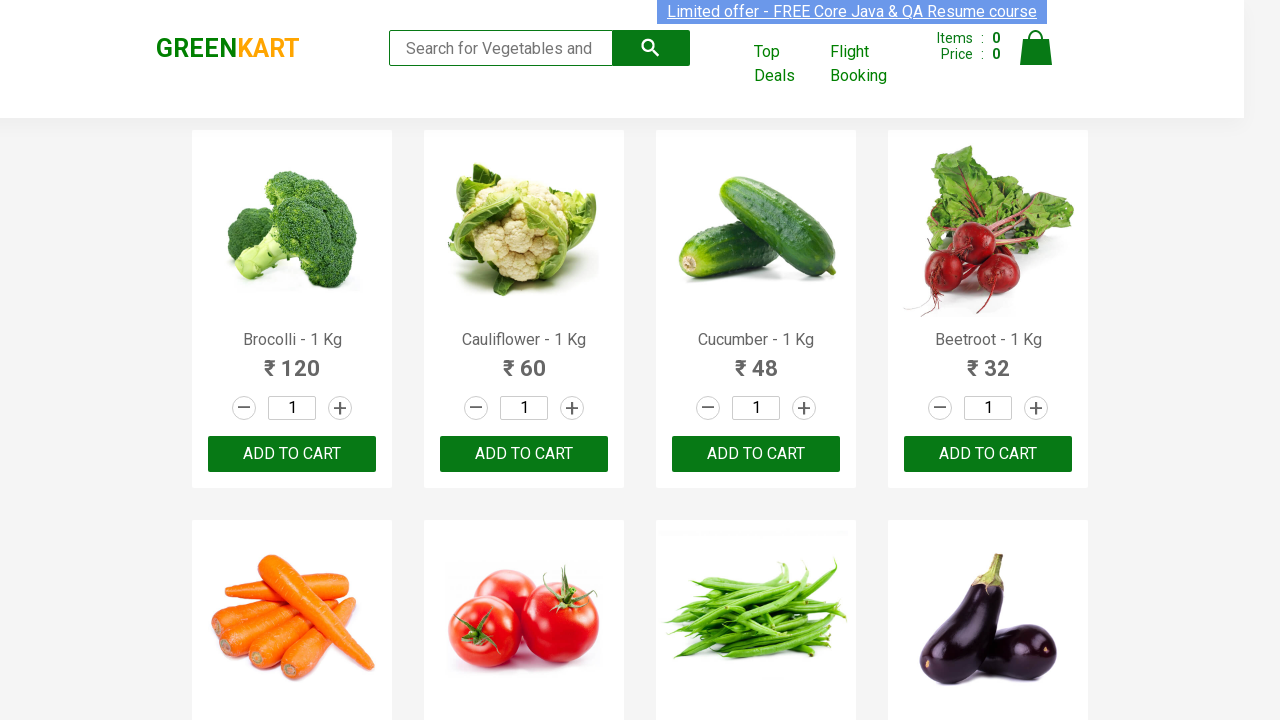

Added Brocolli to cart at (292, 454) on xpath=//div[@class='product-action']/button >> nth=0
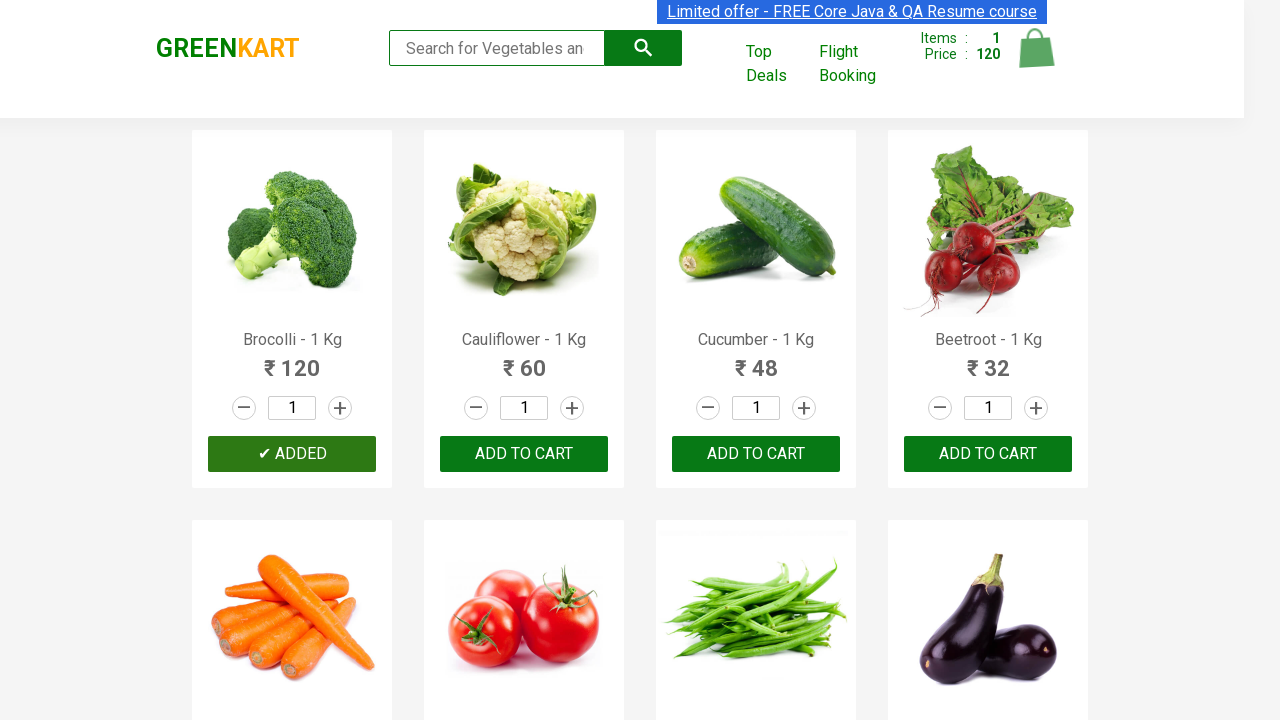

Added Cucumber to cart at (756, 454) on xpath=//div[@class='product-action']/button >> nth=2
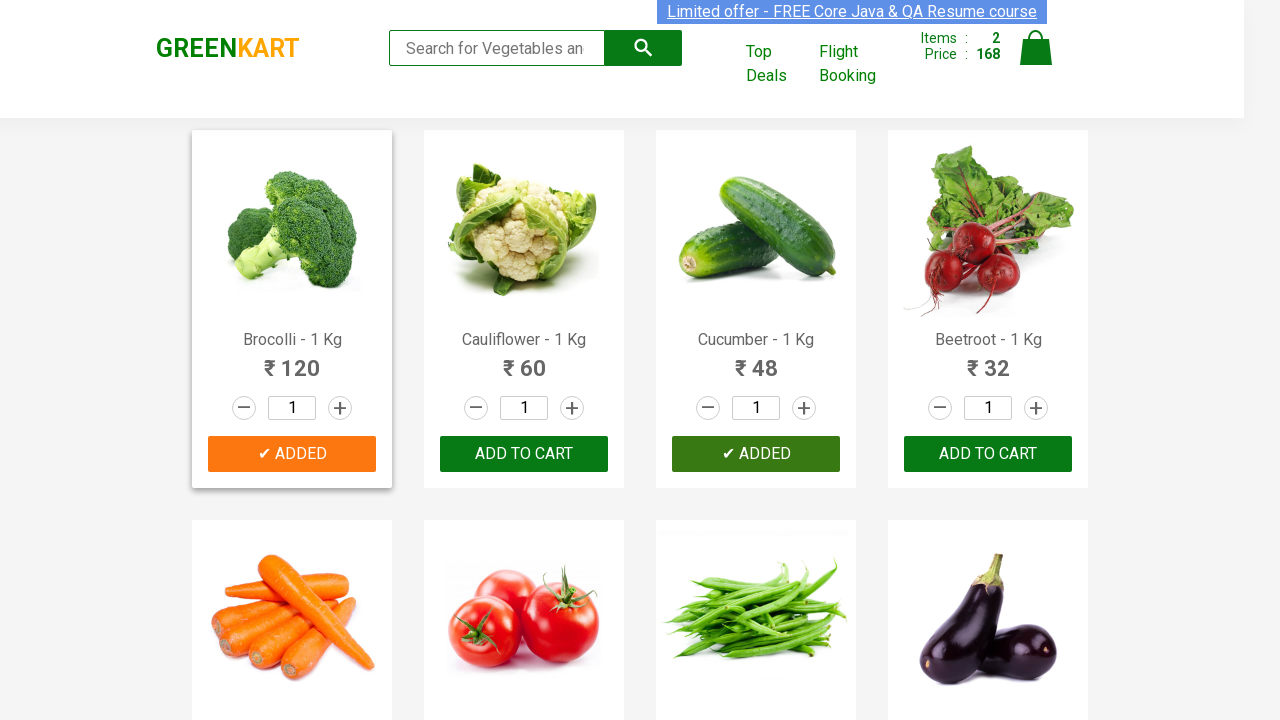

Added Beetroot to cart at (988, 454) on xpath=//div[@class='product-action']/button >> nth=3
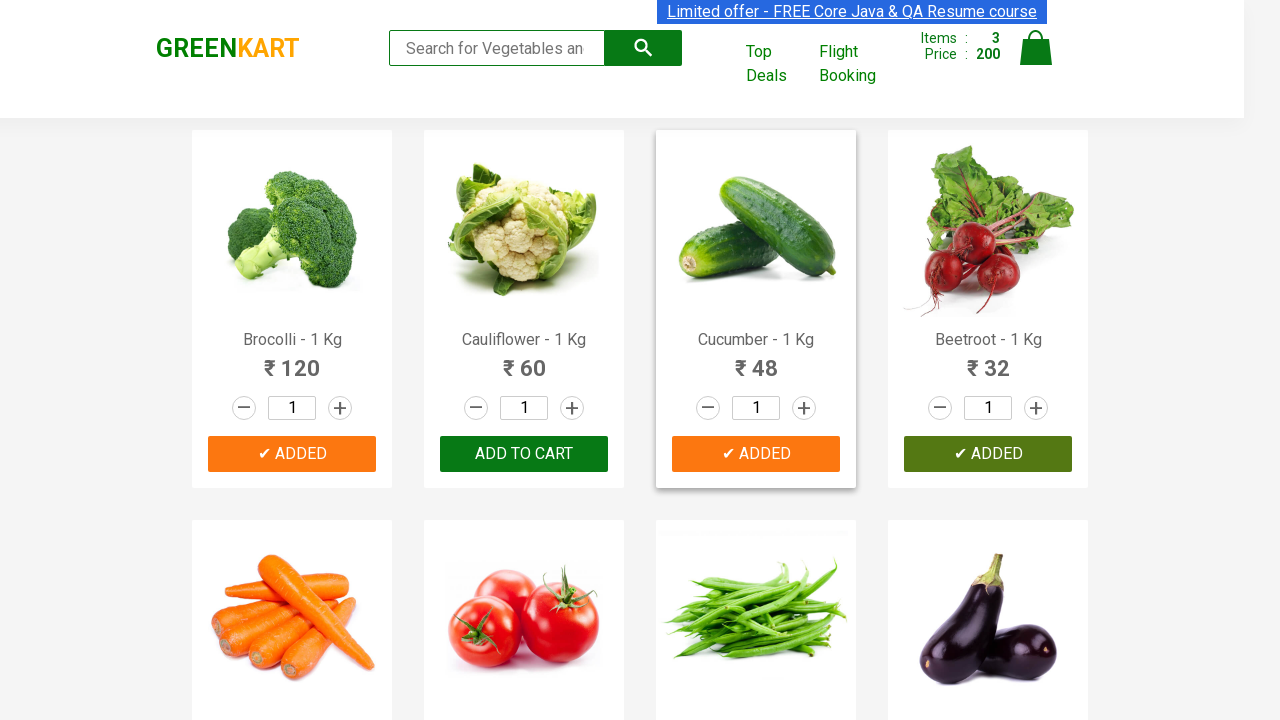

Clicked cart icon to view cart at (1036, 48) on xpath=//a[@class='cart-icon']/img
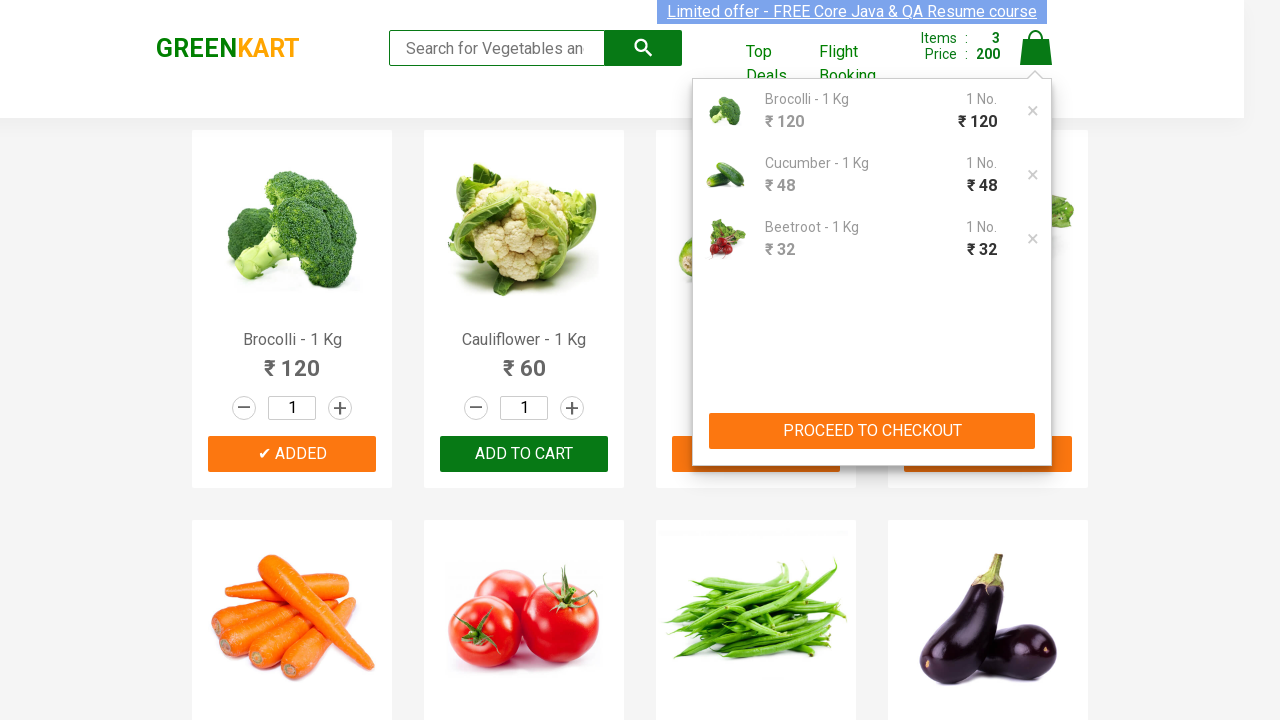

Cart preview loaded and is visible
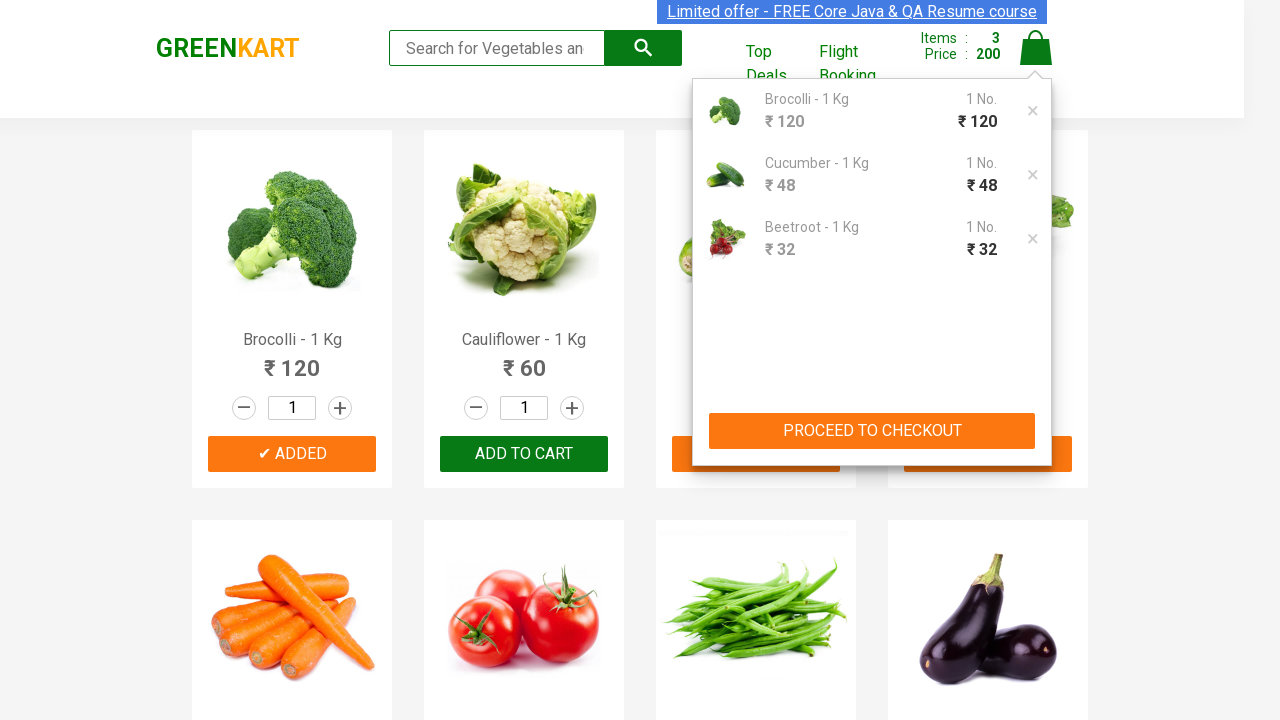

Clicked 'PROCEED TO CHECKOUT' button at (872, 431) on xpath=//div[contains(@class,'cart-preview')]/div[2]/button
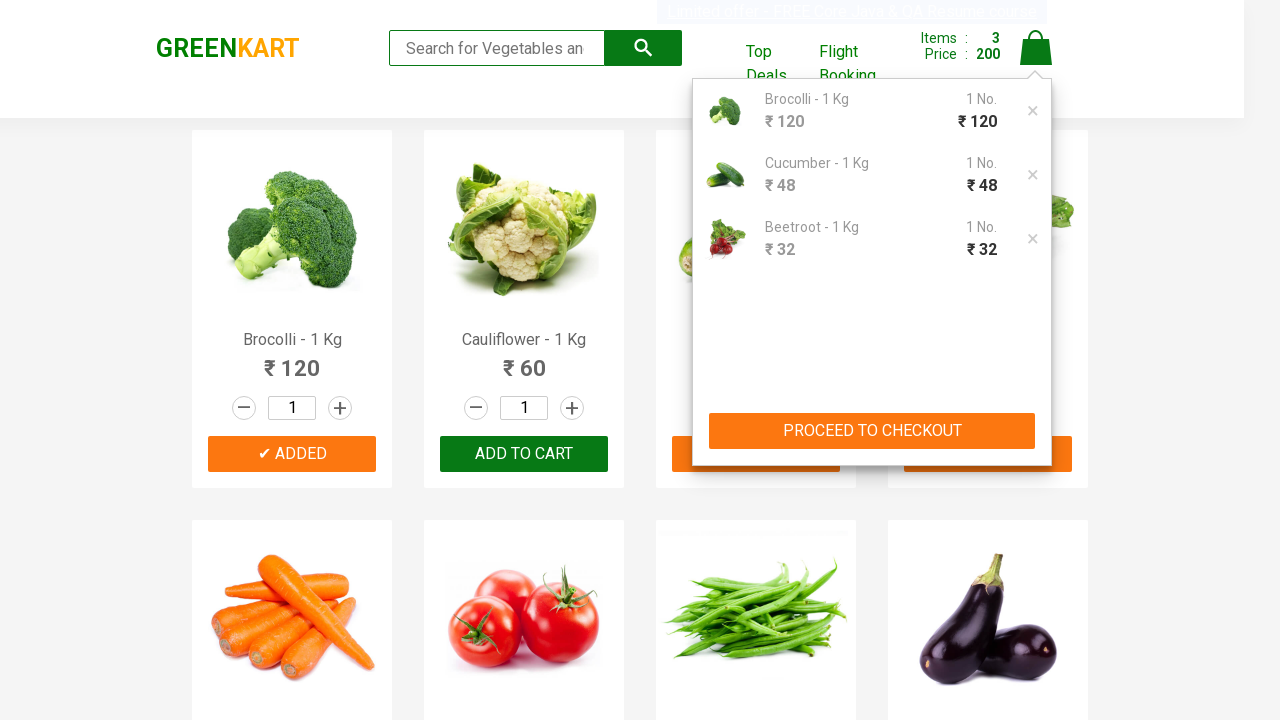

Waited for page transition (1500ms)
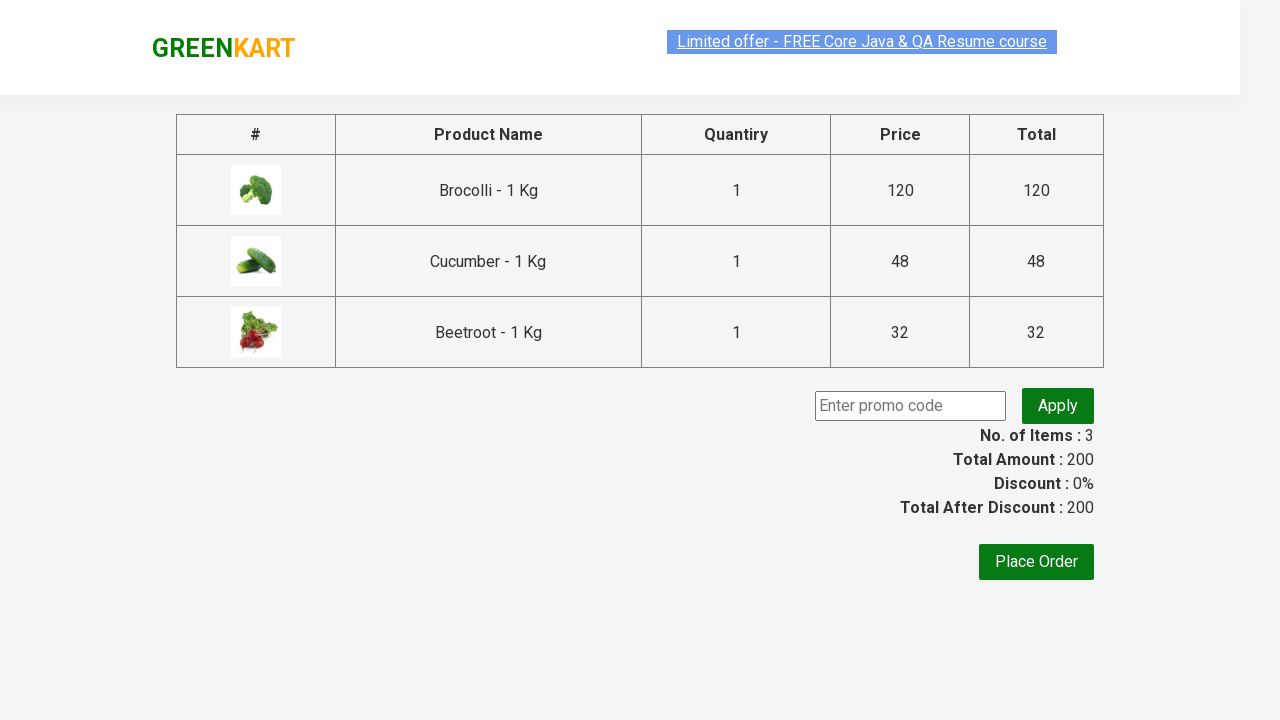

Clicked 'Place Order' button at (1036, 562) on xpath=//div[@class='products']/div/button
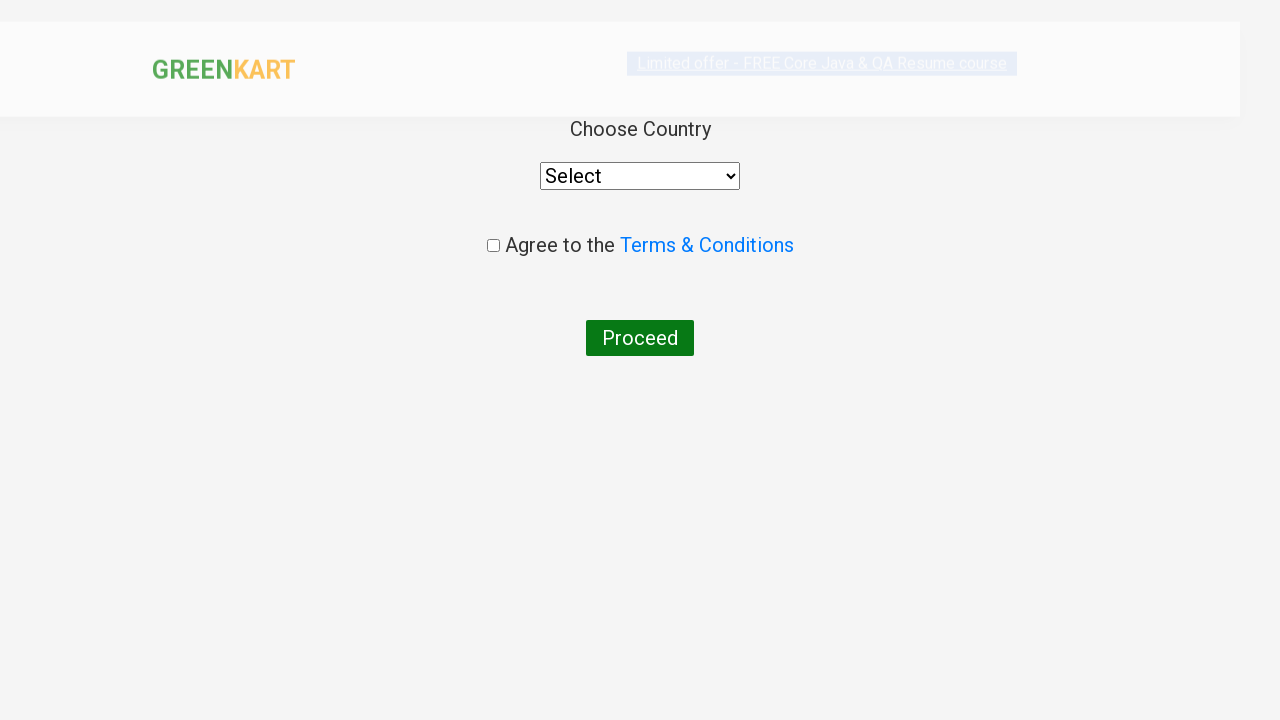

Waited for order confirmation page to load (3000ms)
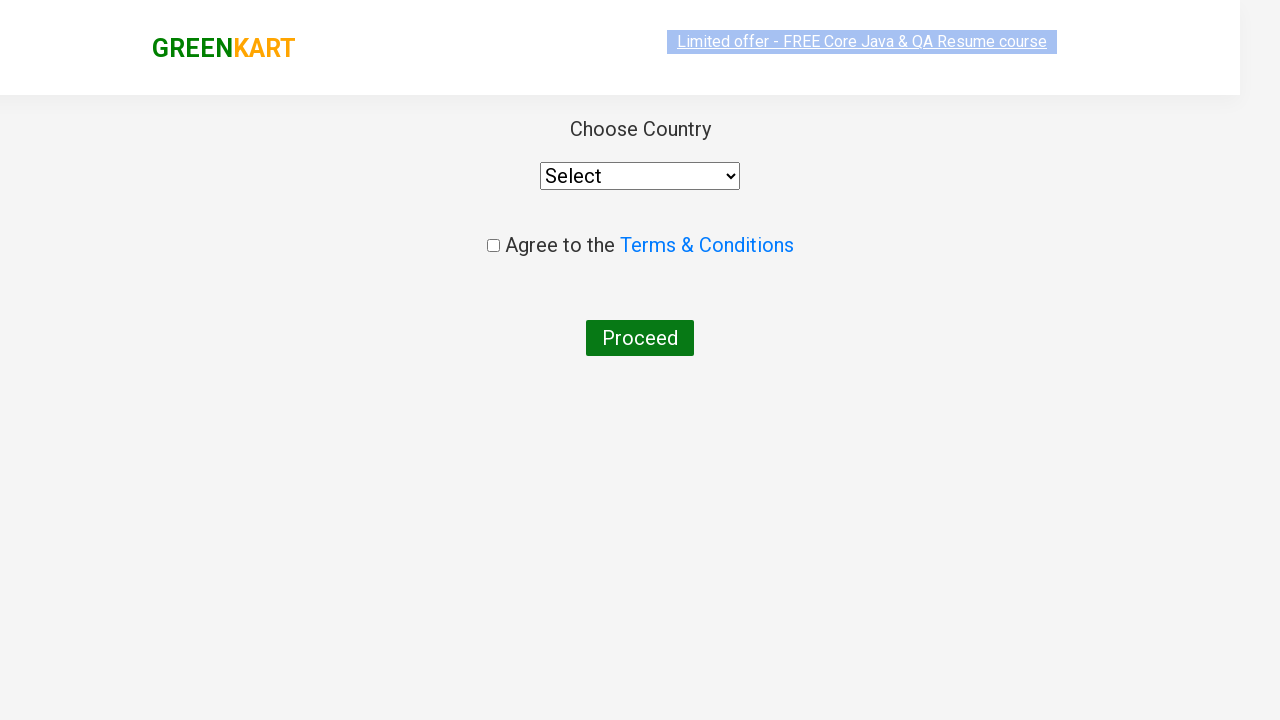

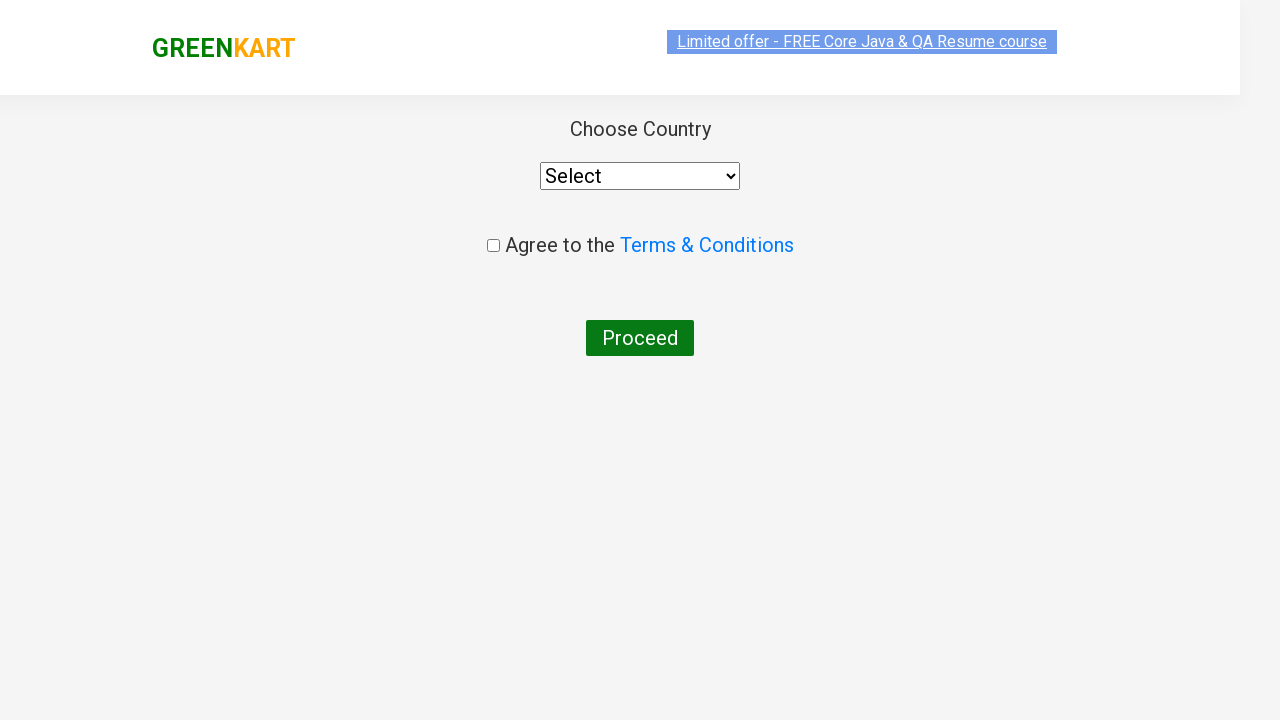